Tests a practice form by filling email, password, checking a checkbox, selecting from a dropdown, submitting the form, verifying success message, and then interacting with an additional text field.

Starting URL: https://rahulshettyacademy.com/angularpractice/

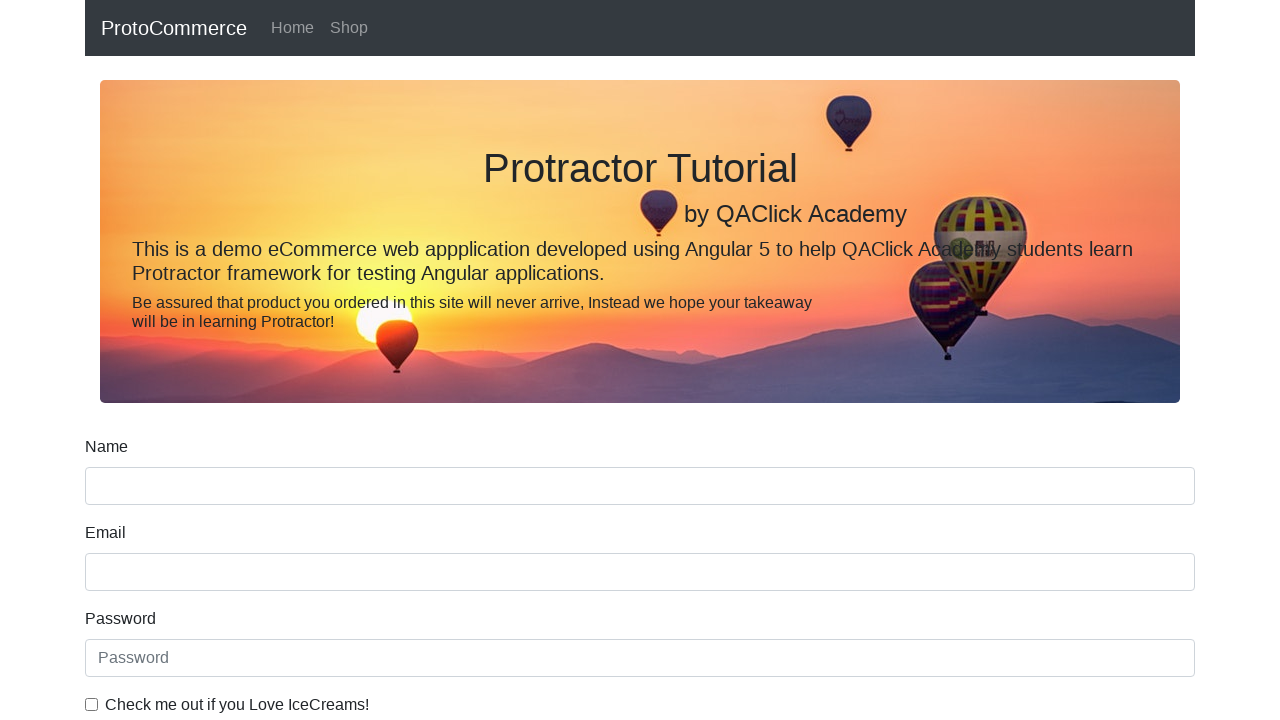

Filled email field with 'hello@gmail.com' on input[name='email']
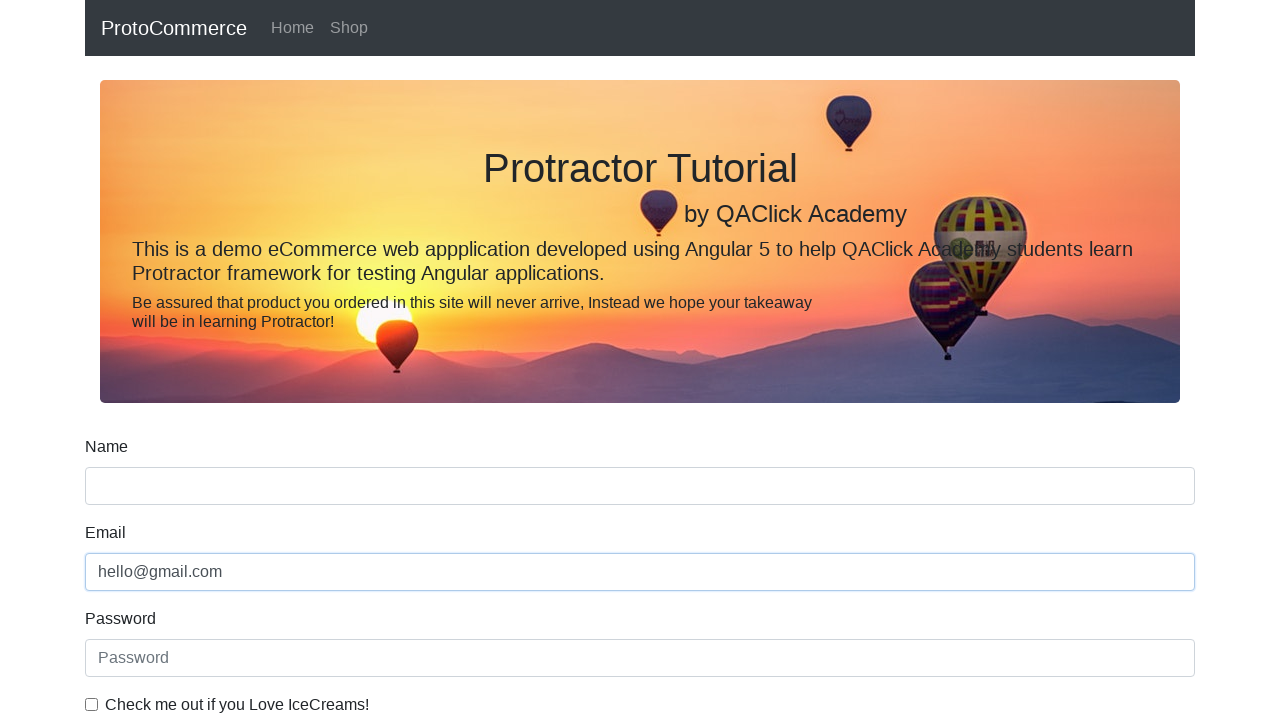

Filled password field with '1234567' on #exampleInputPassword1
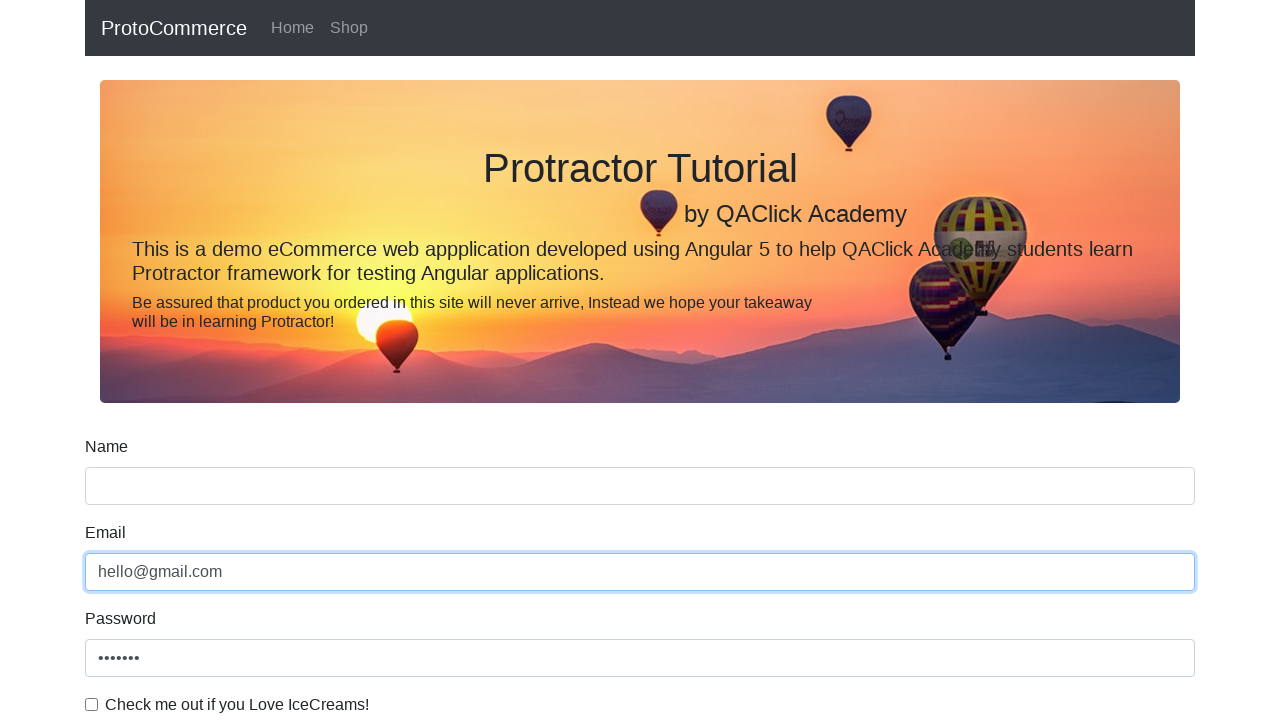

Checked the checkbox at (92, 704) on #exampleCheck1
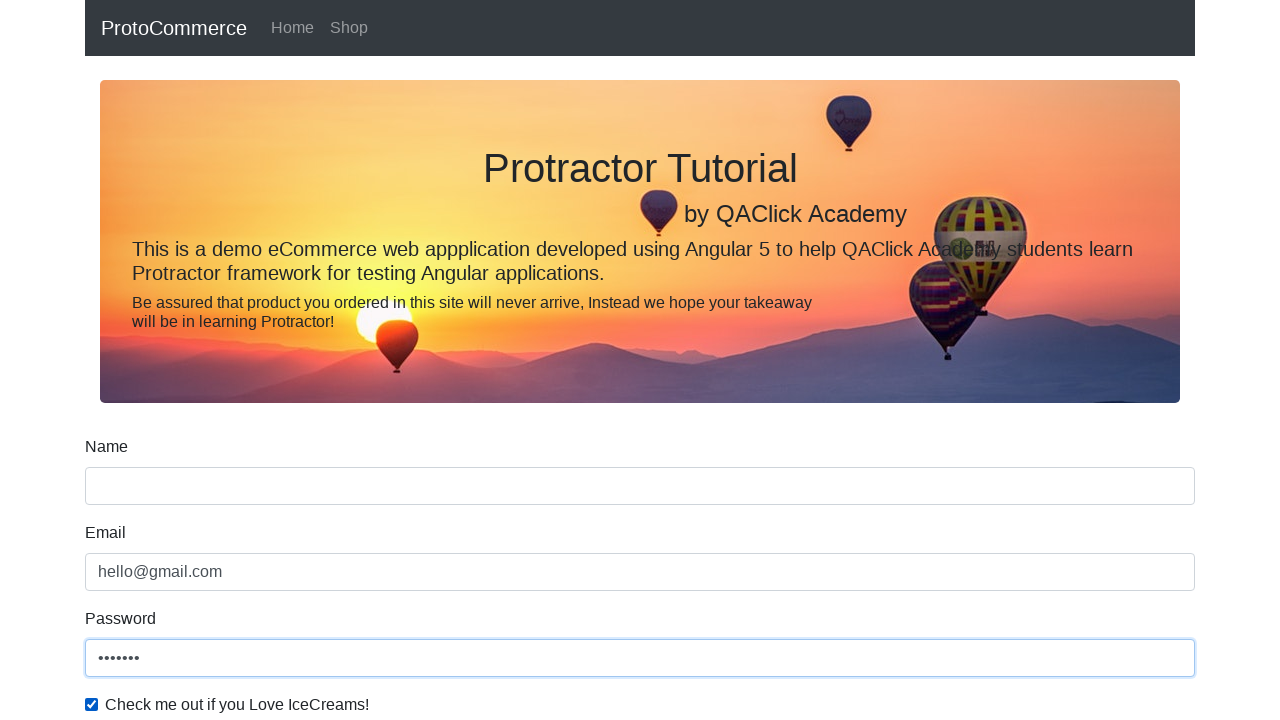

Selected 'Male' from dropdown menu on #exampleFormControlSelect1
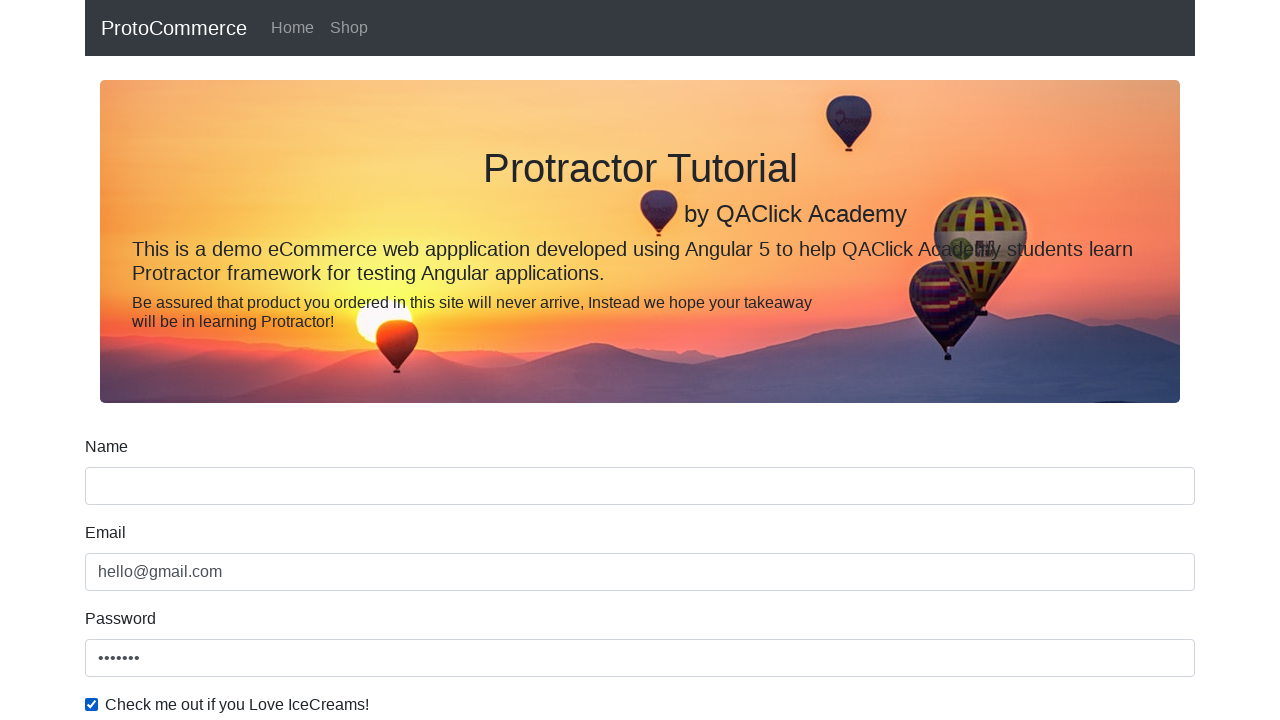

Clicked submit button to submit the form at (123, 491) on input[type='submit']
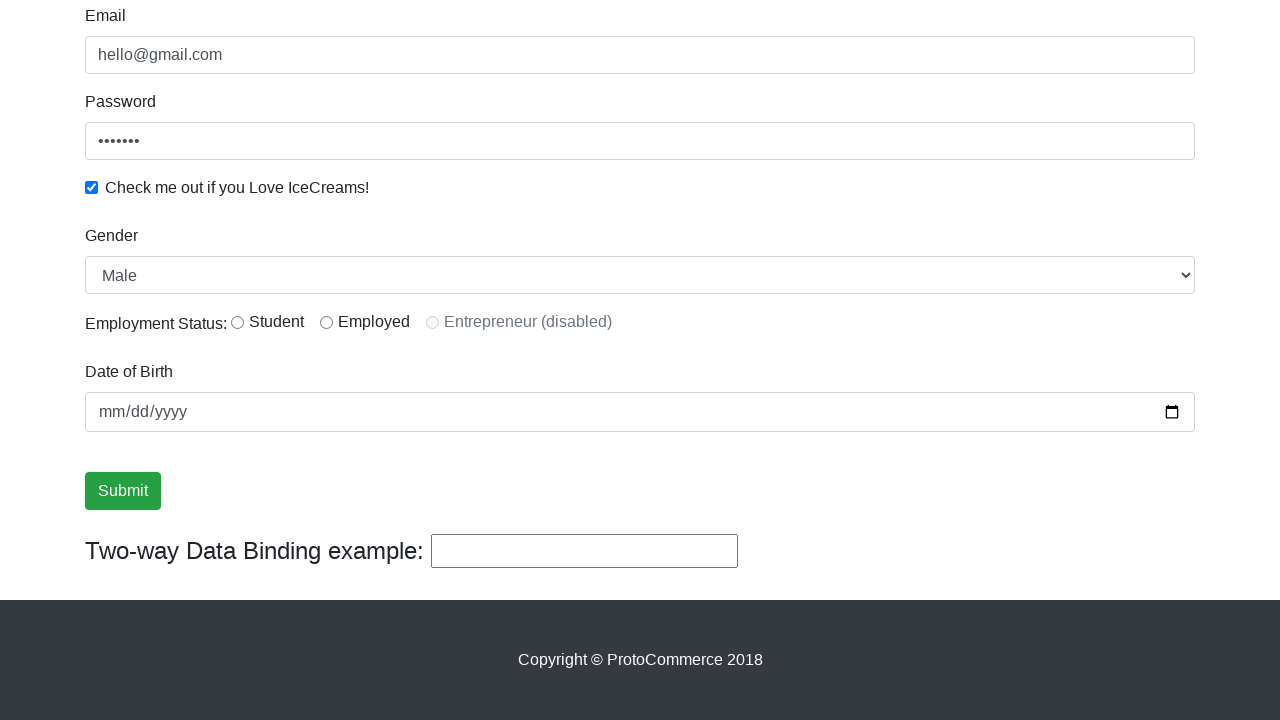

Success message appeared on page
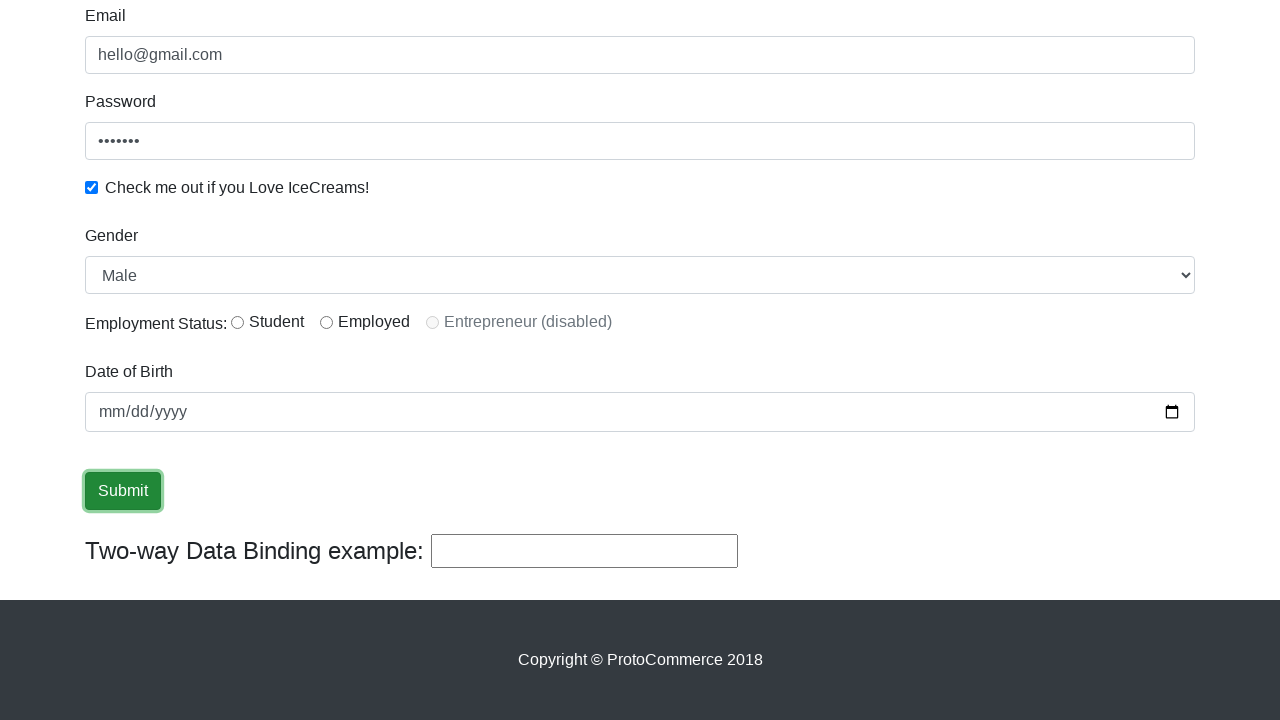

Verified success message contains 'Success'
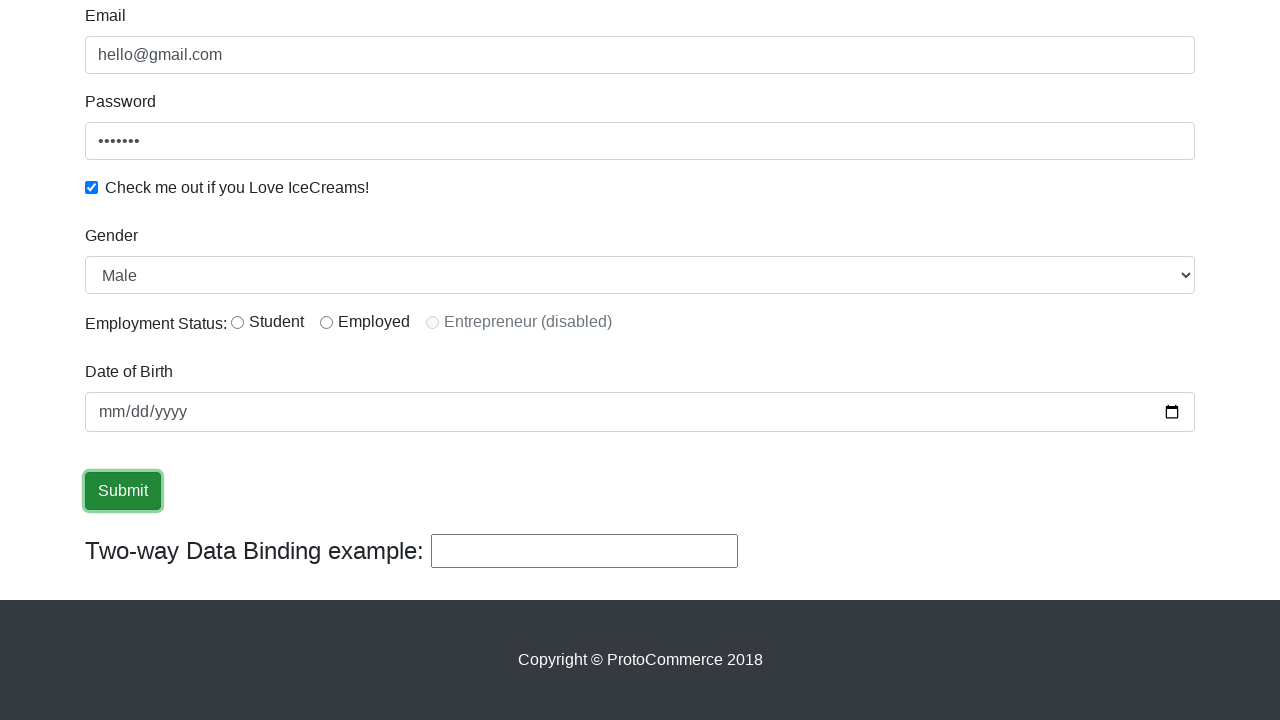

Filled third text input field with 'Hello again' on (//input[@type='text'])[3]
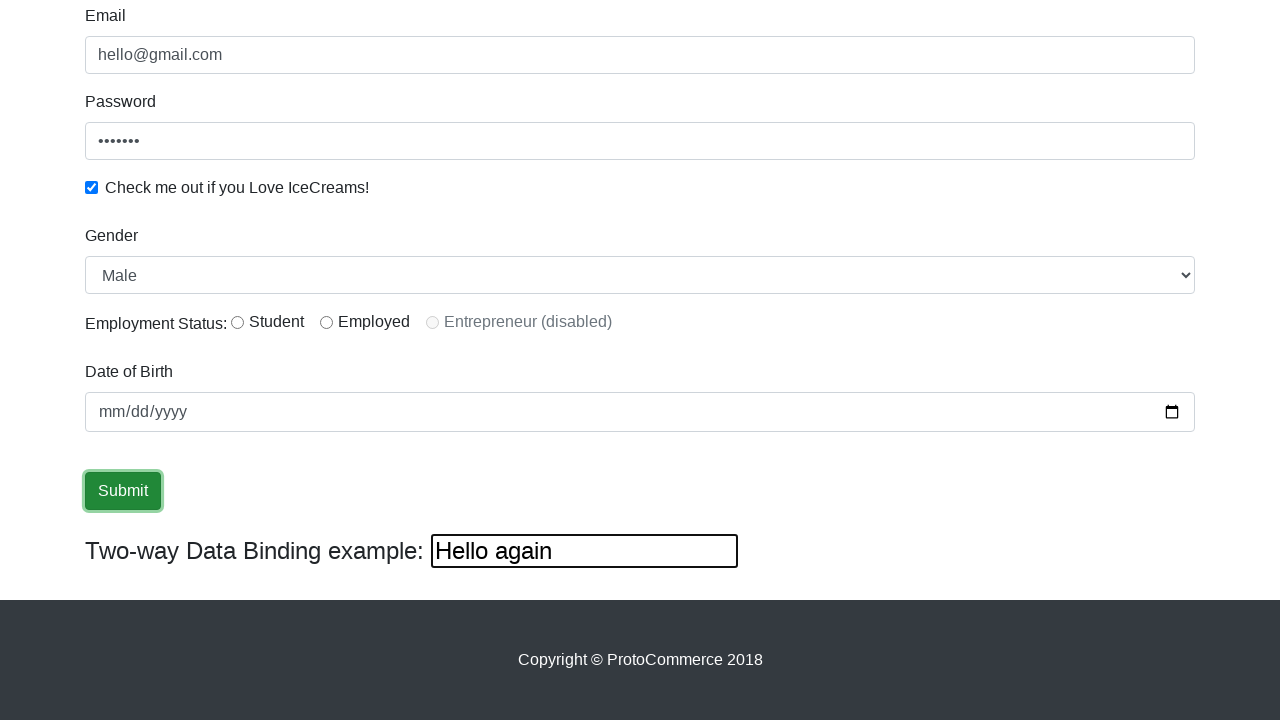

Waited for 2 seconds
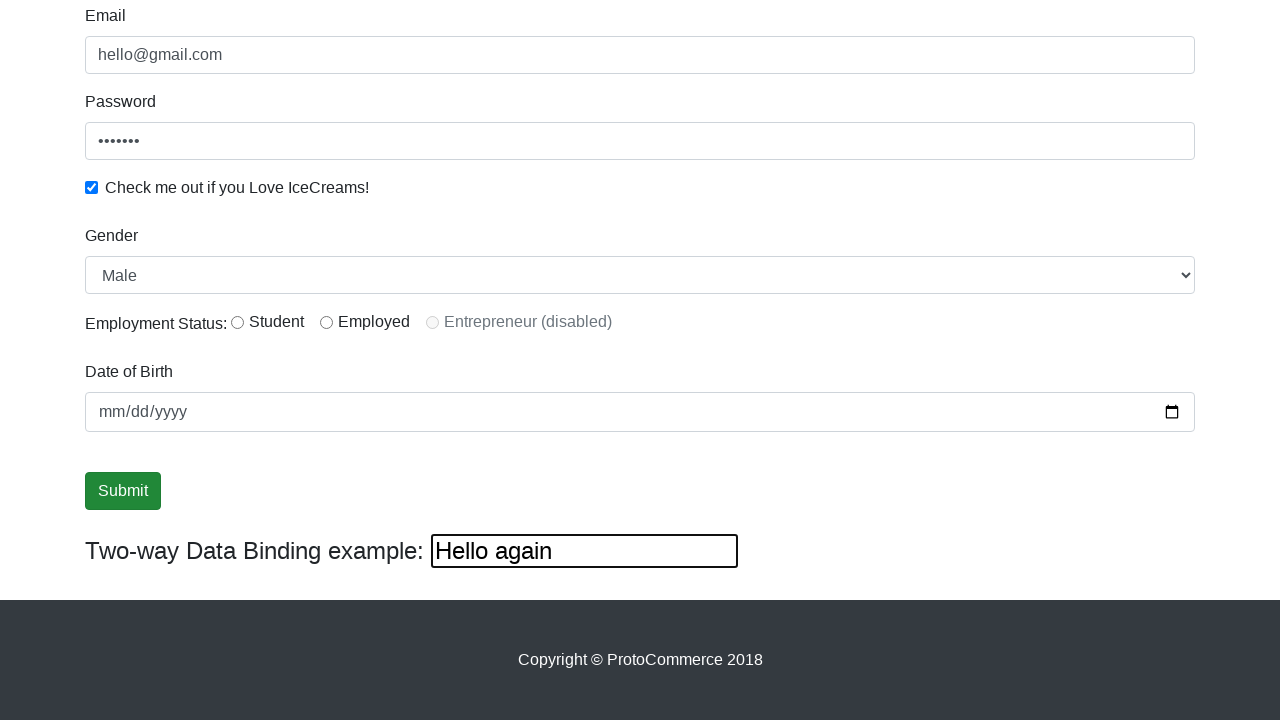

Cleared the third text input field on (//input[@type='text'])[3]
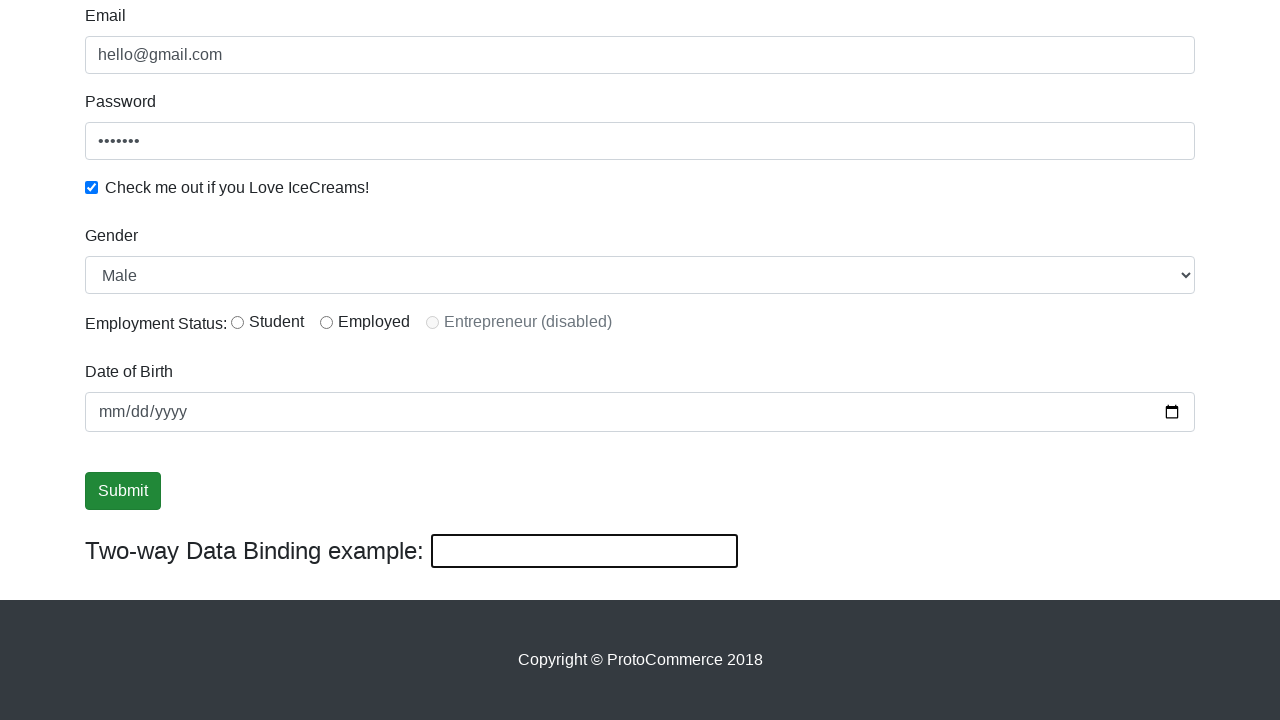

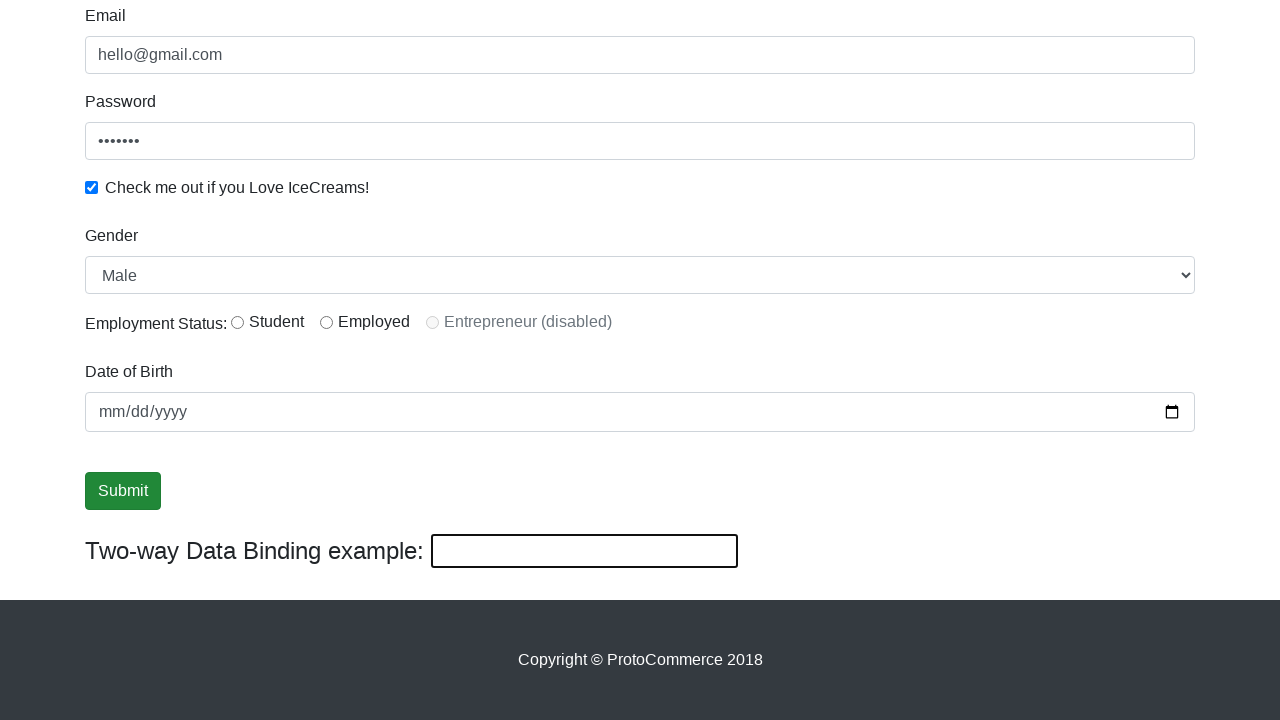